Navigates to a website and performs horizontal scrolling using JavaScript execution

Starting URL: https://www.kwokyinmak.com/

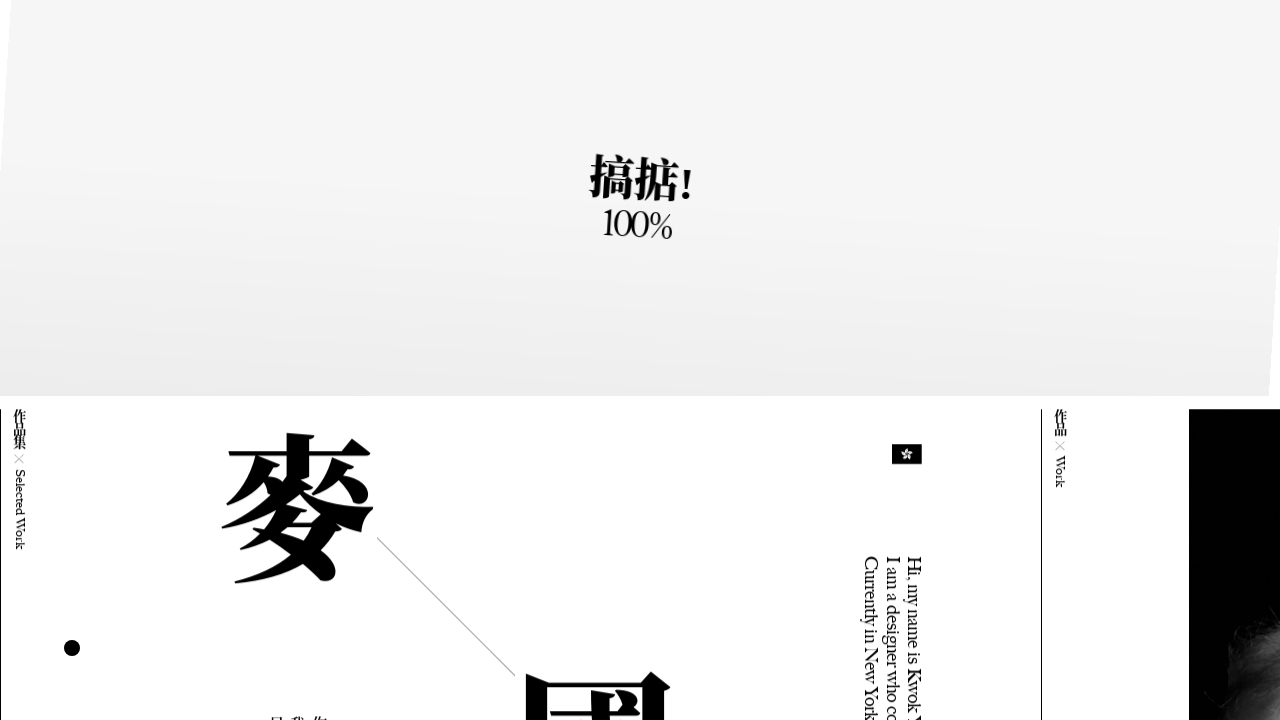

Waited for page to fully load (networkidle state)
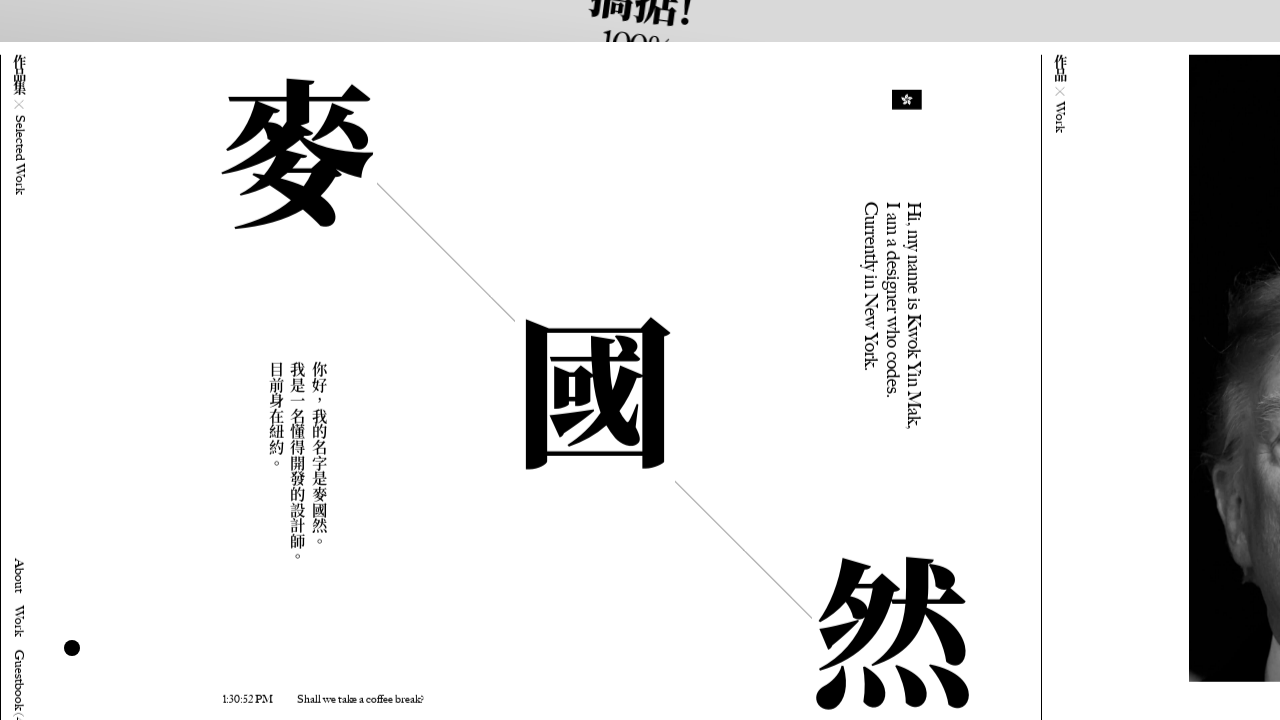

Scrolled horizontally by 1000 pixels using JavaScript
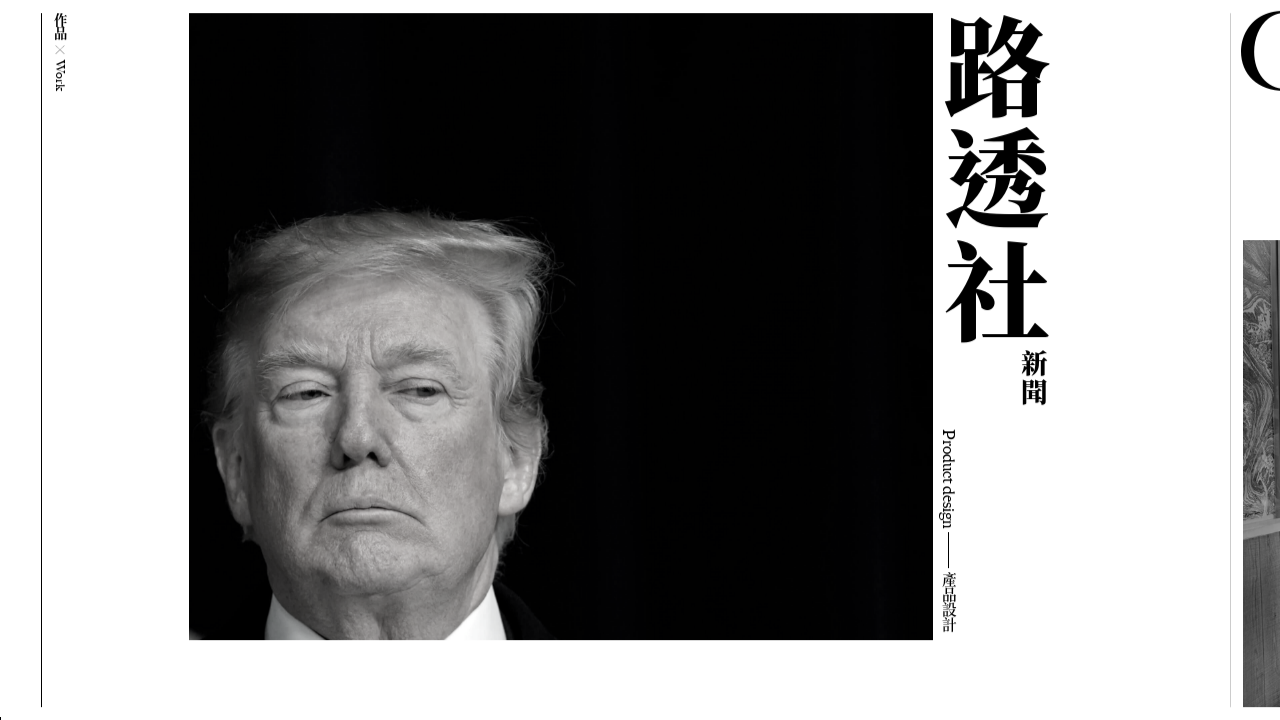

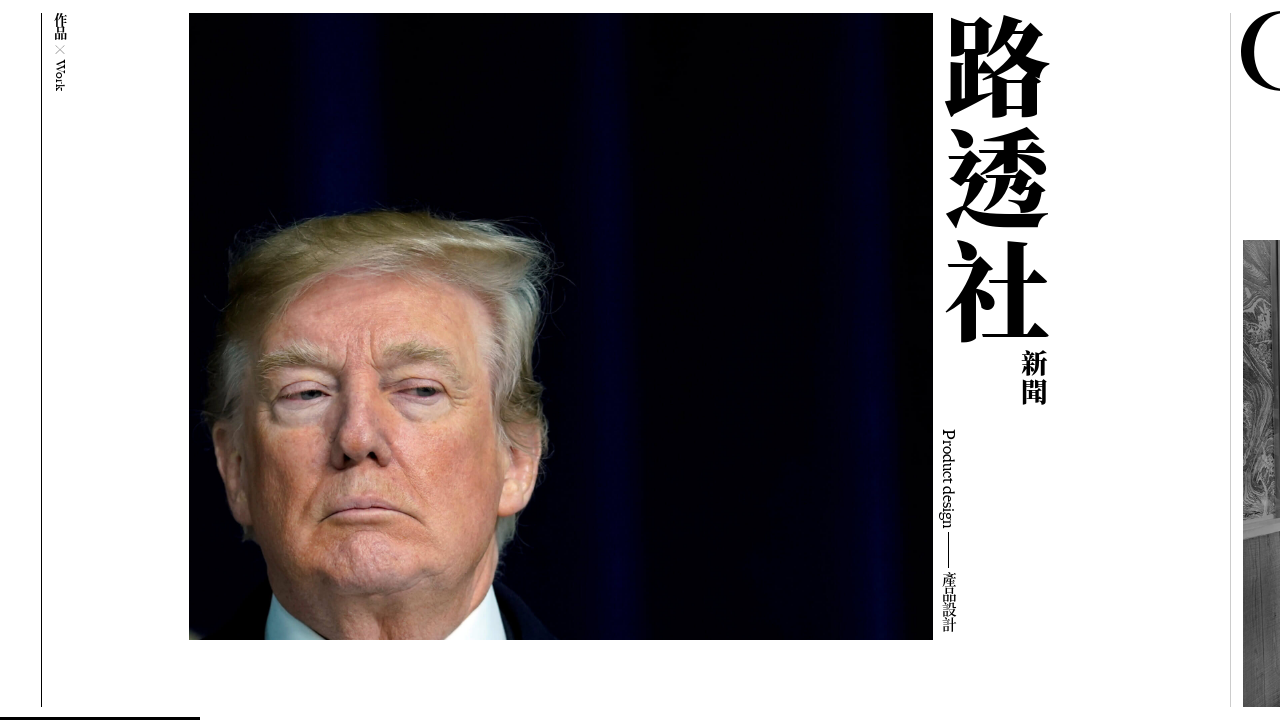